Tests filtering DataTable elements by typing in the filter field.

Starting URL: https://next.fritz2.dev/headless-demo/#dataCollection

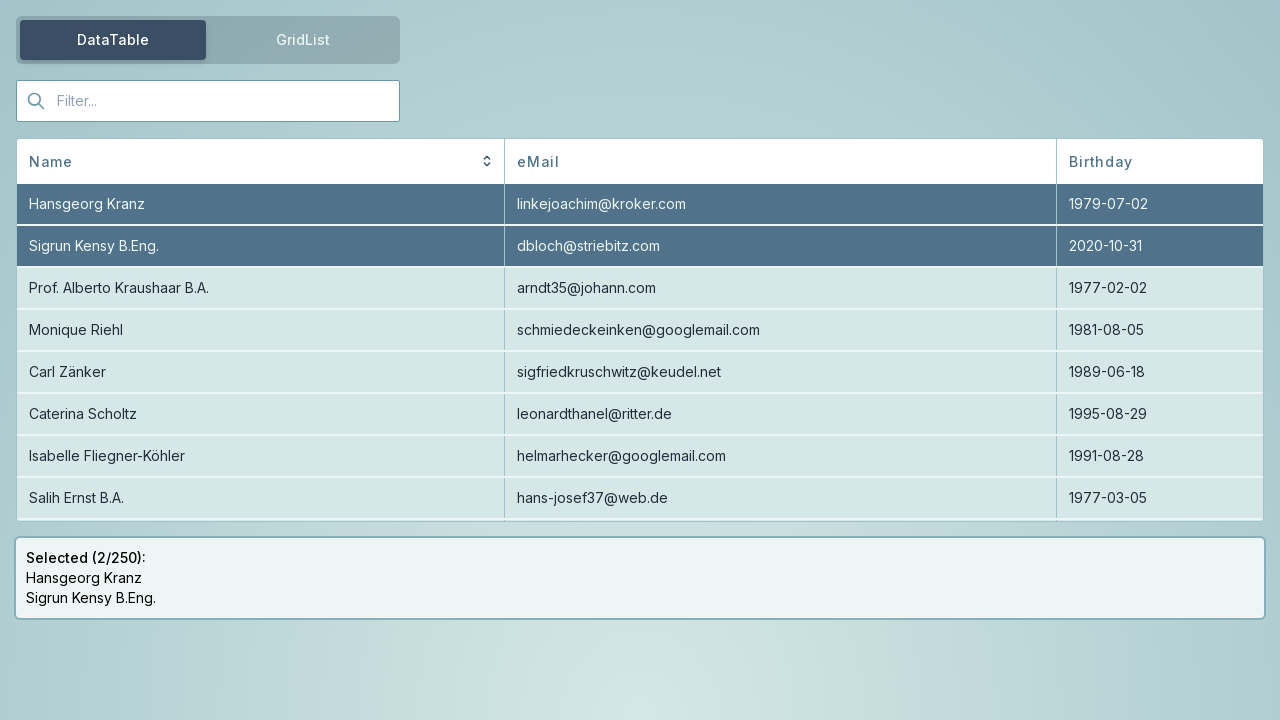

Located DataTable filter field
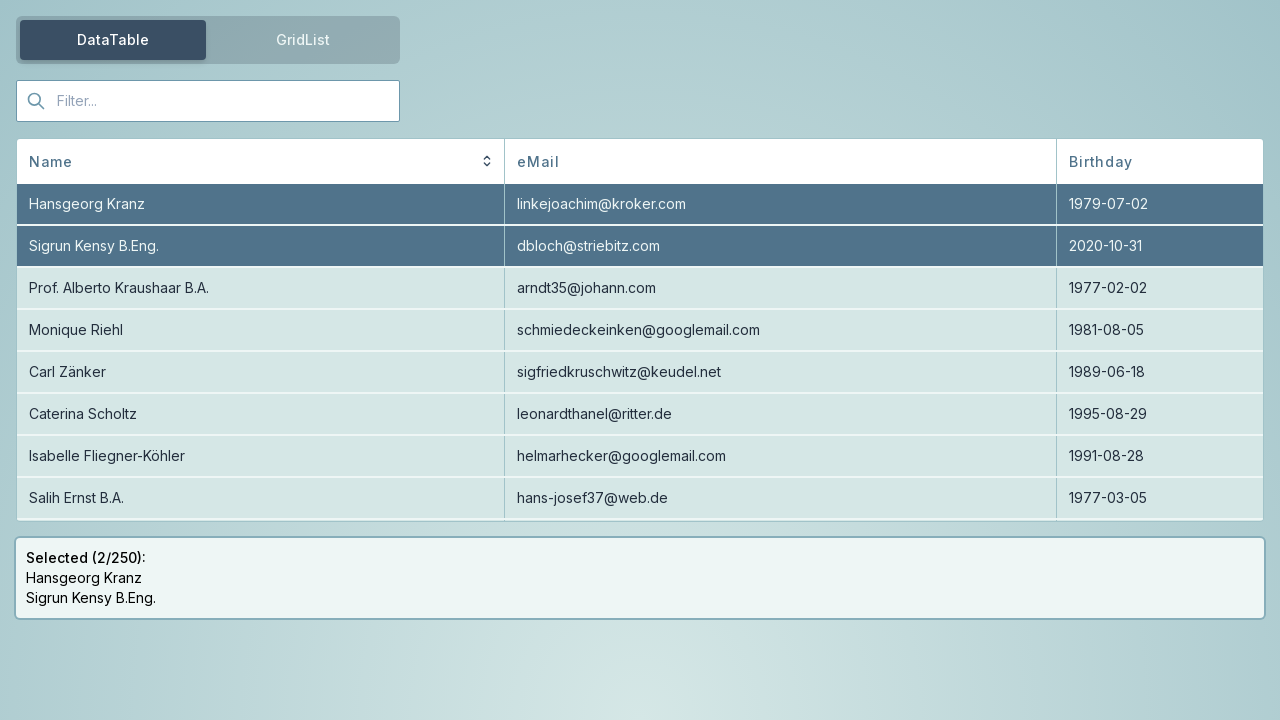

Filled filter field with 'Kranz' on #dataTable-filter-field
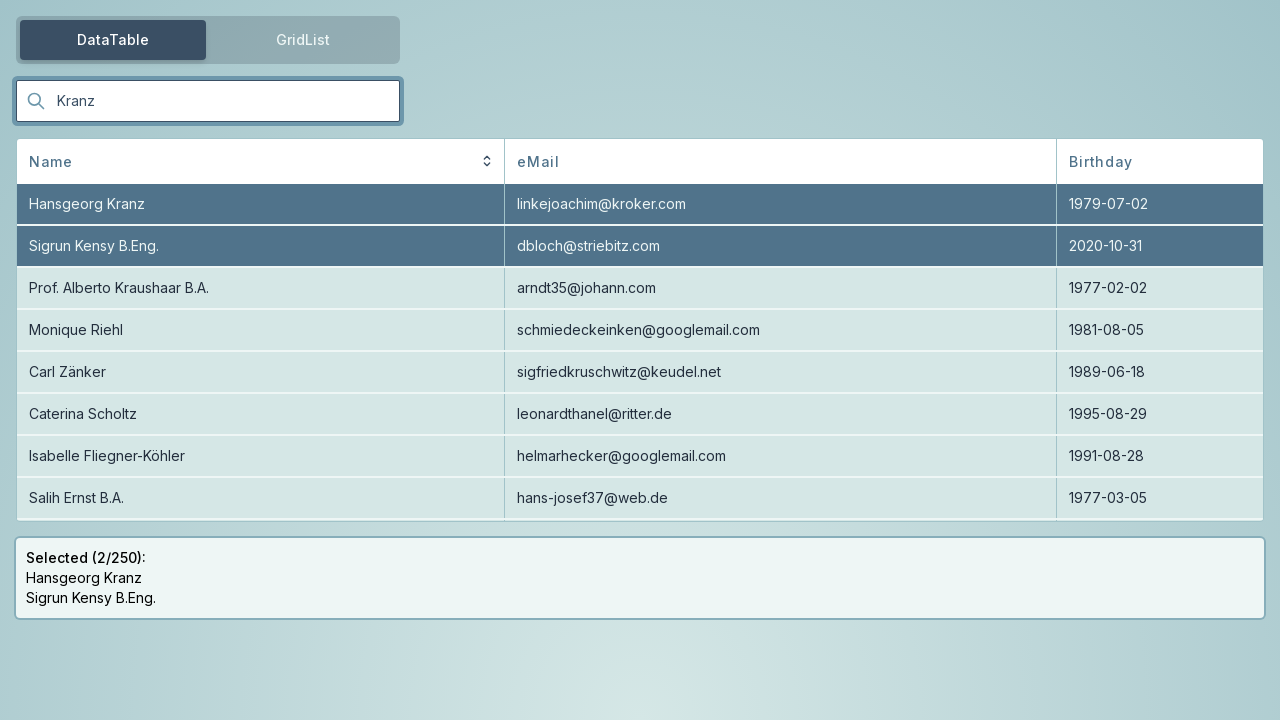

Moved mouse to top-left corner at (0, 0)
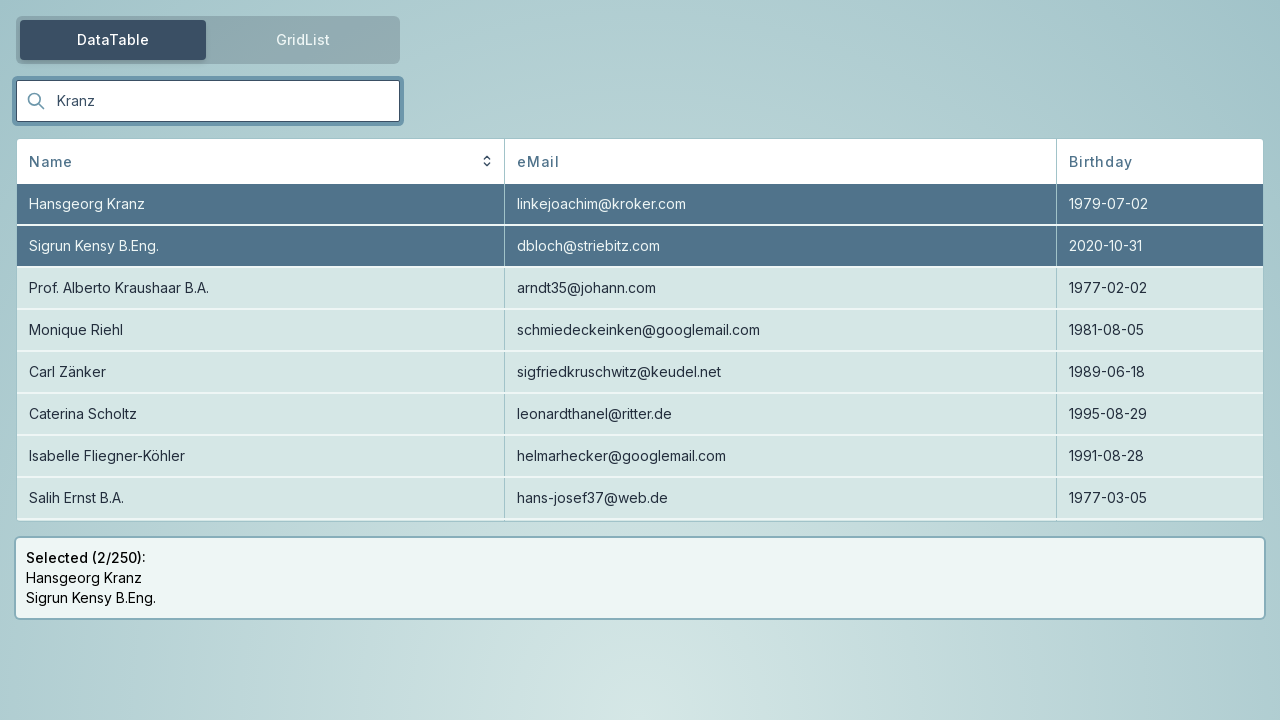

Clicked at top-left corner to deselect filter field at (0, 0)
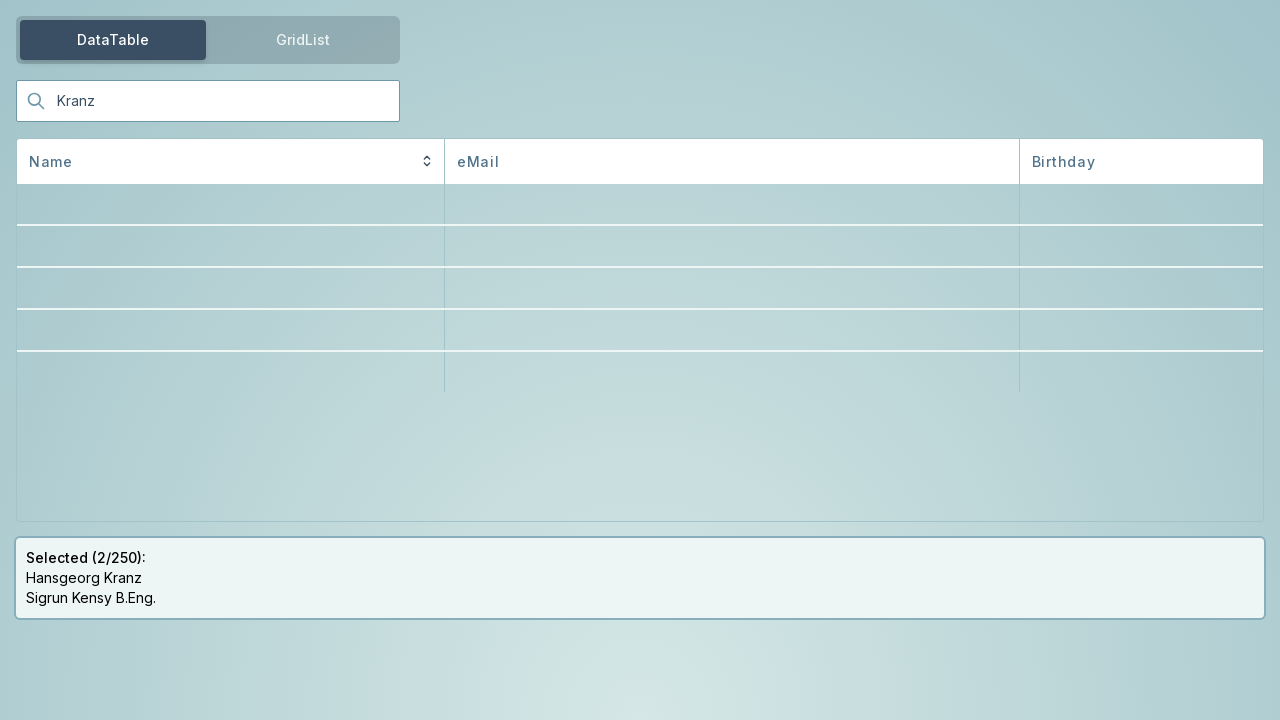

Filled filter field with 'Timm' on #dataTable-filter-field
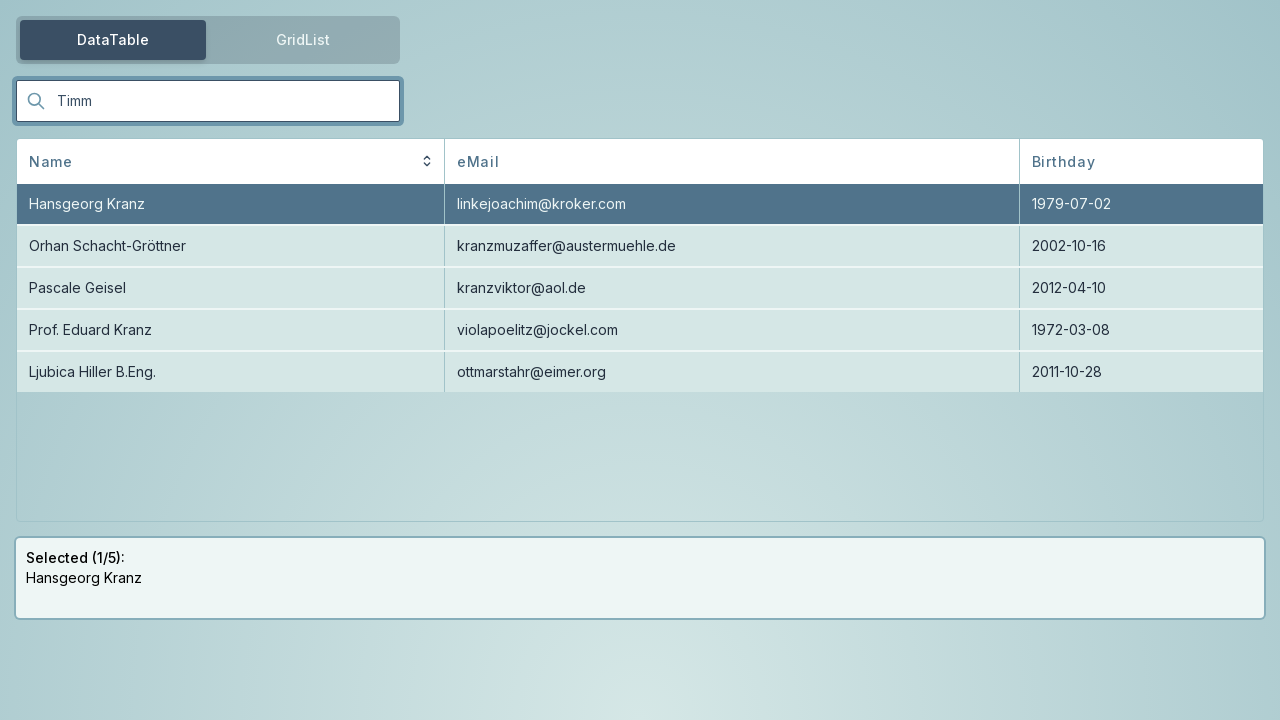

Moved mouse to top-left corner again at (0, 0)
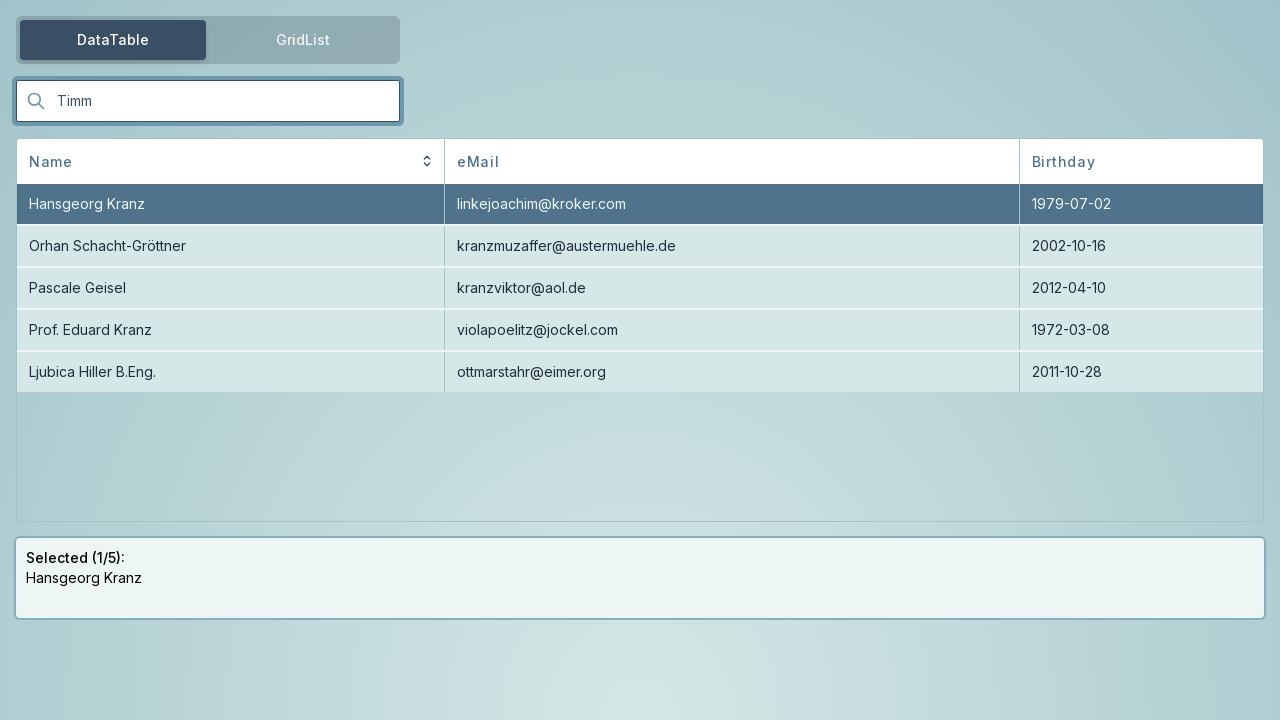

Pressed Enter to confirm filter with 'Timm' on #dataTable-filter-field
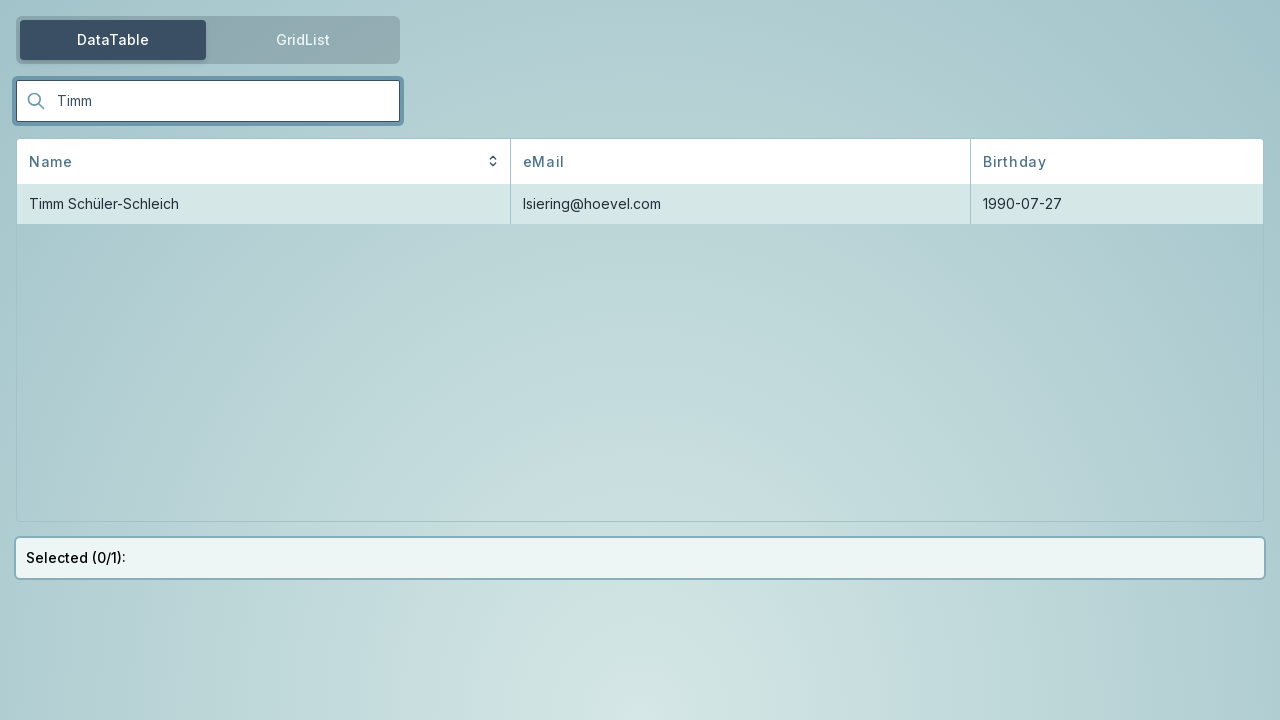

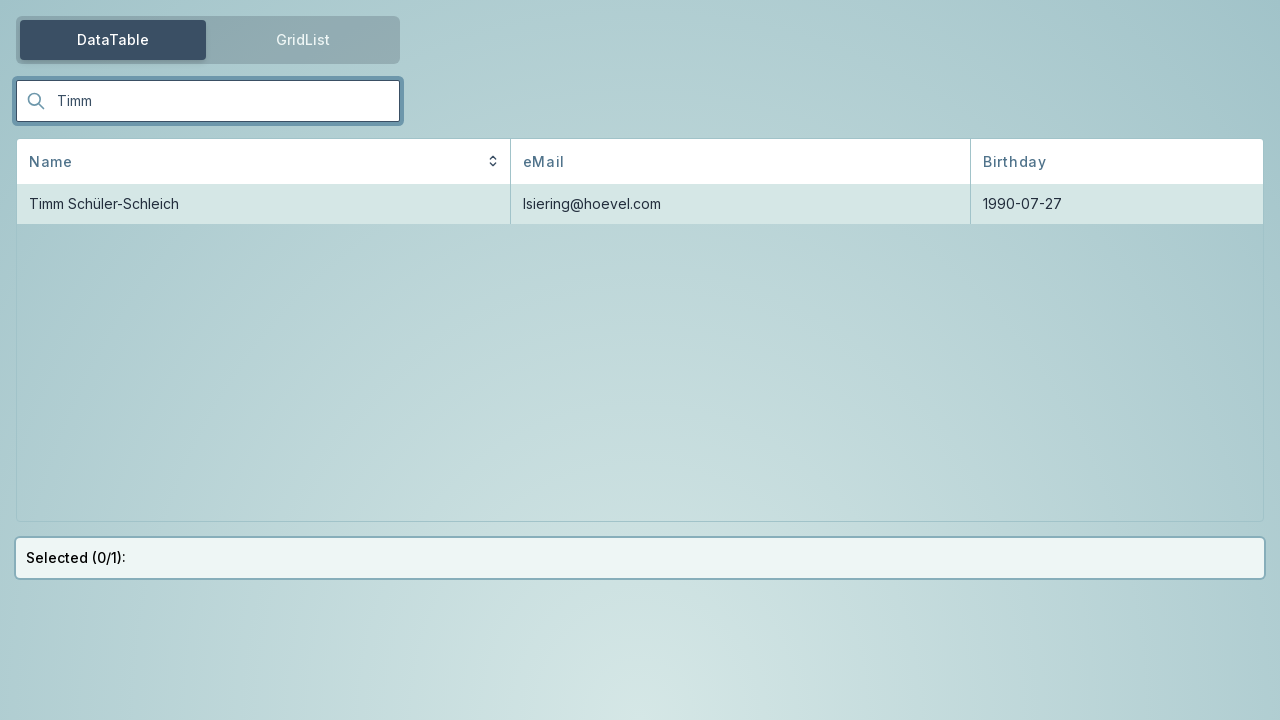